Tests checkbox functionality on a practice page by clicking checkboxes, verifying their state, and counting total checkboxes

Starting URL: http://qaclickacademy.com/practice.php

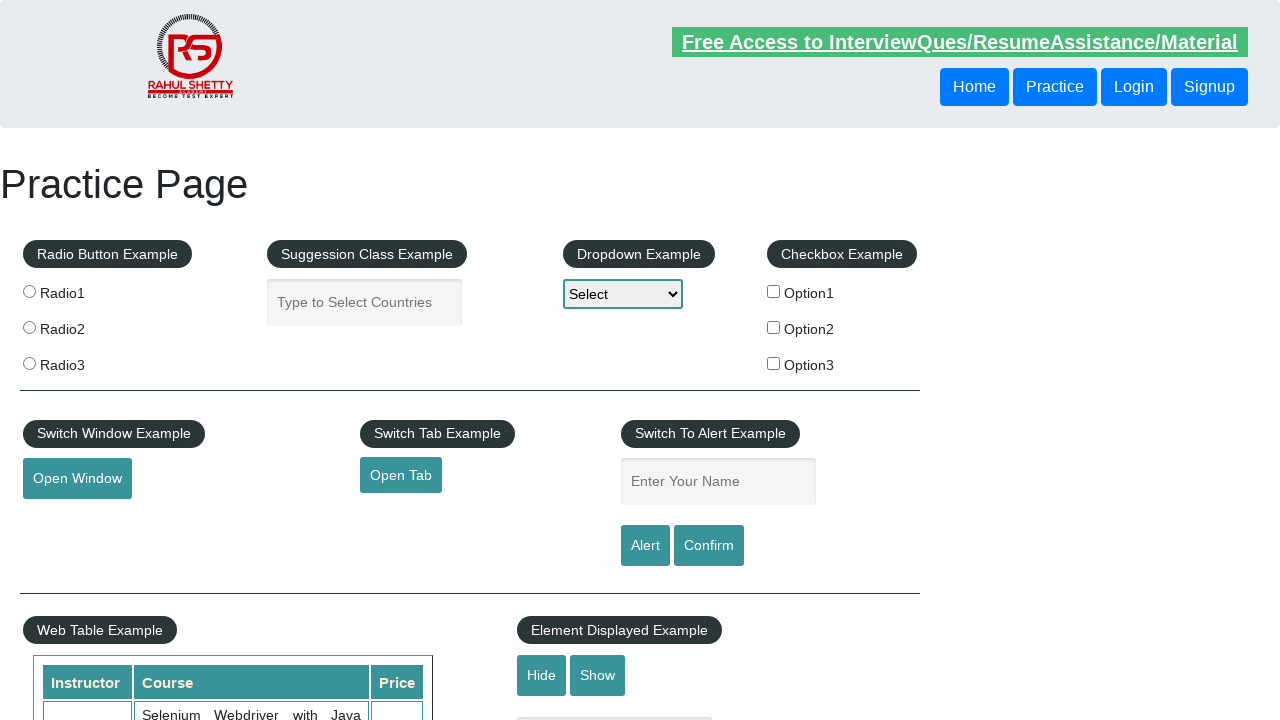

Clicked first checkbox to check it at (774, 291) on #checkBoxOption1
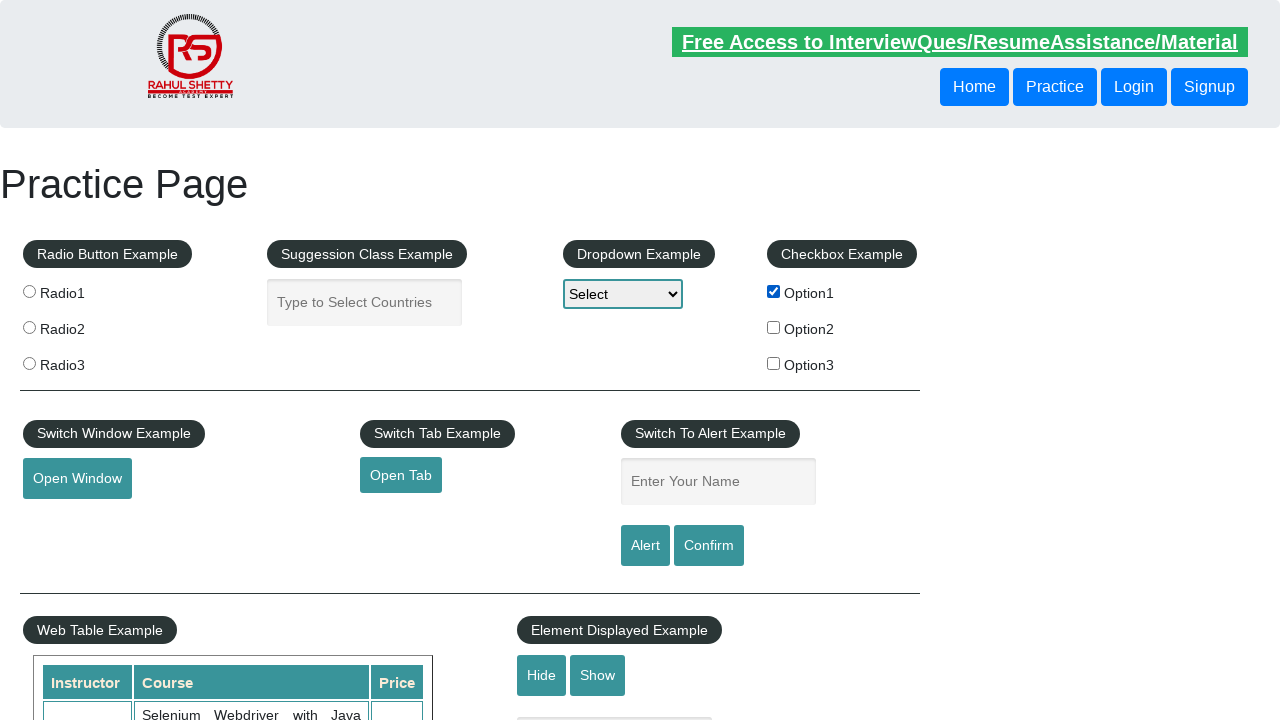

Verified first checkbox is checked
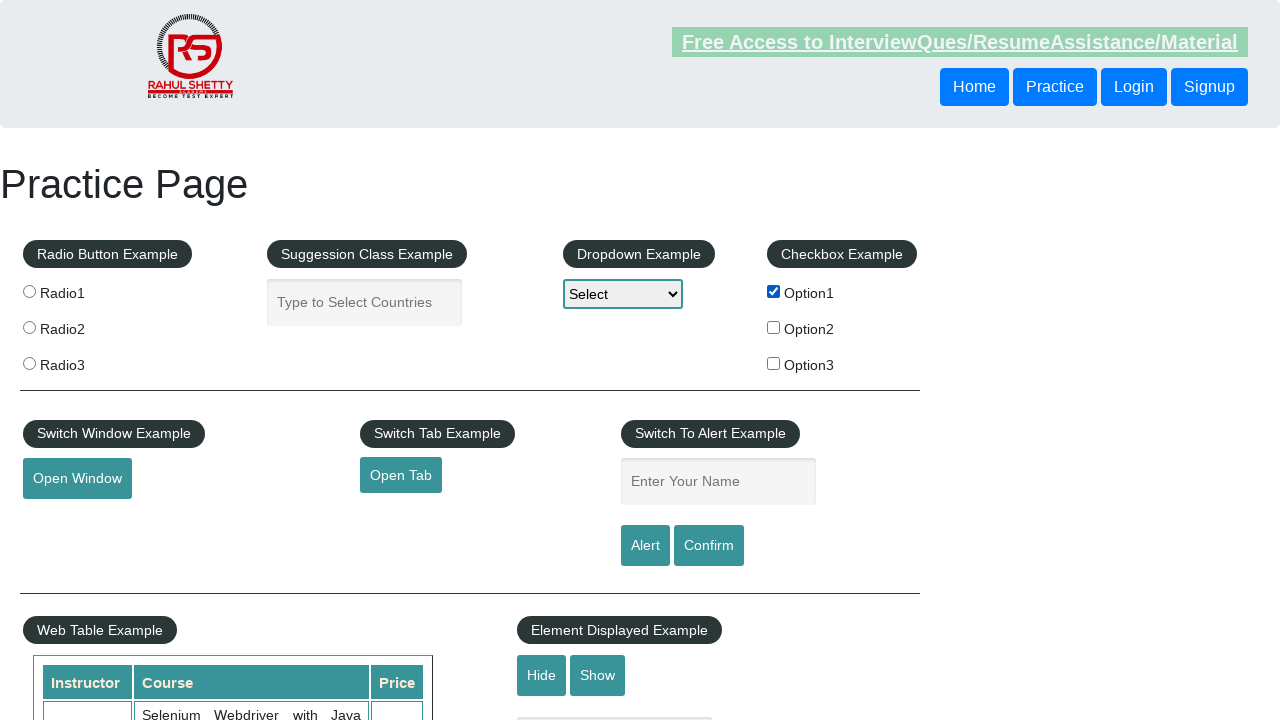

Clicked first checkbox again to uncheck it at (774, 291) on #checkBoxOption1
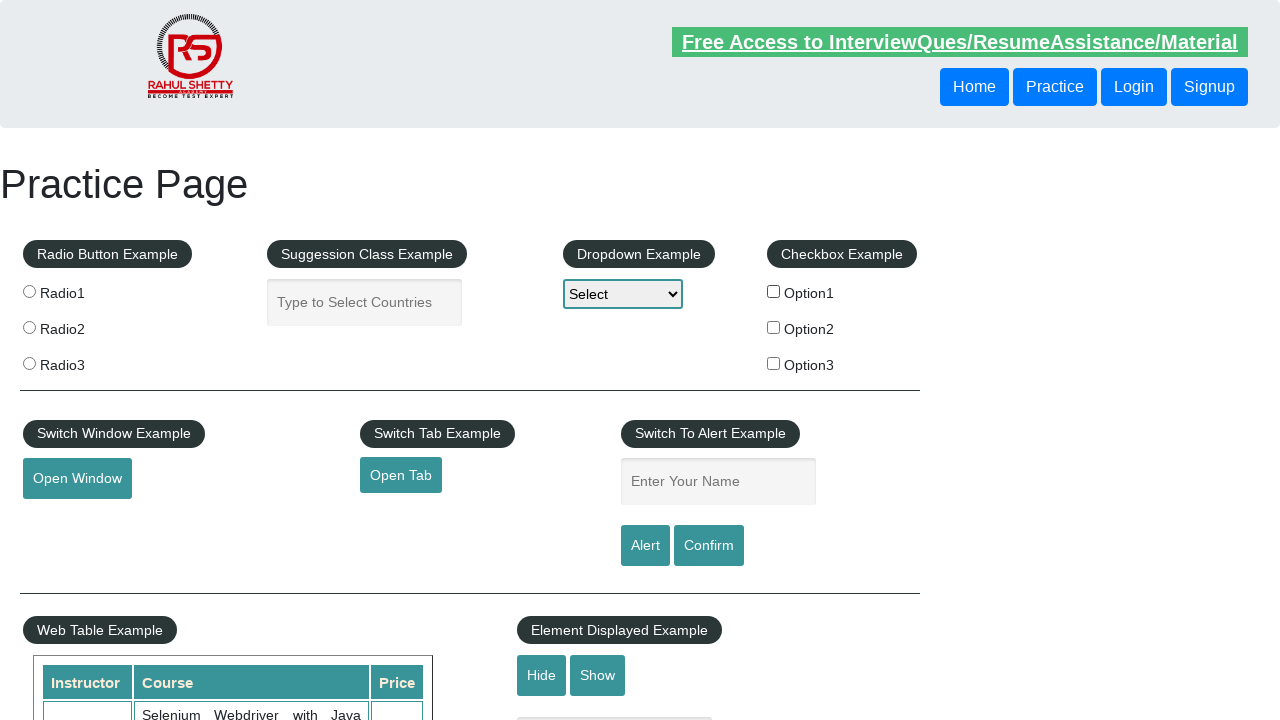

Verified first checkbox is unchecked
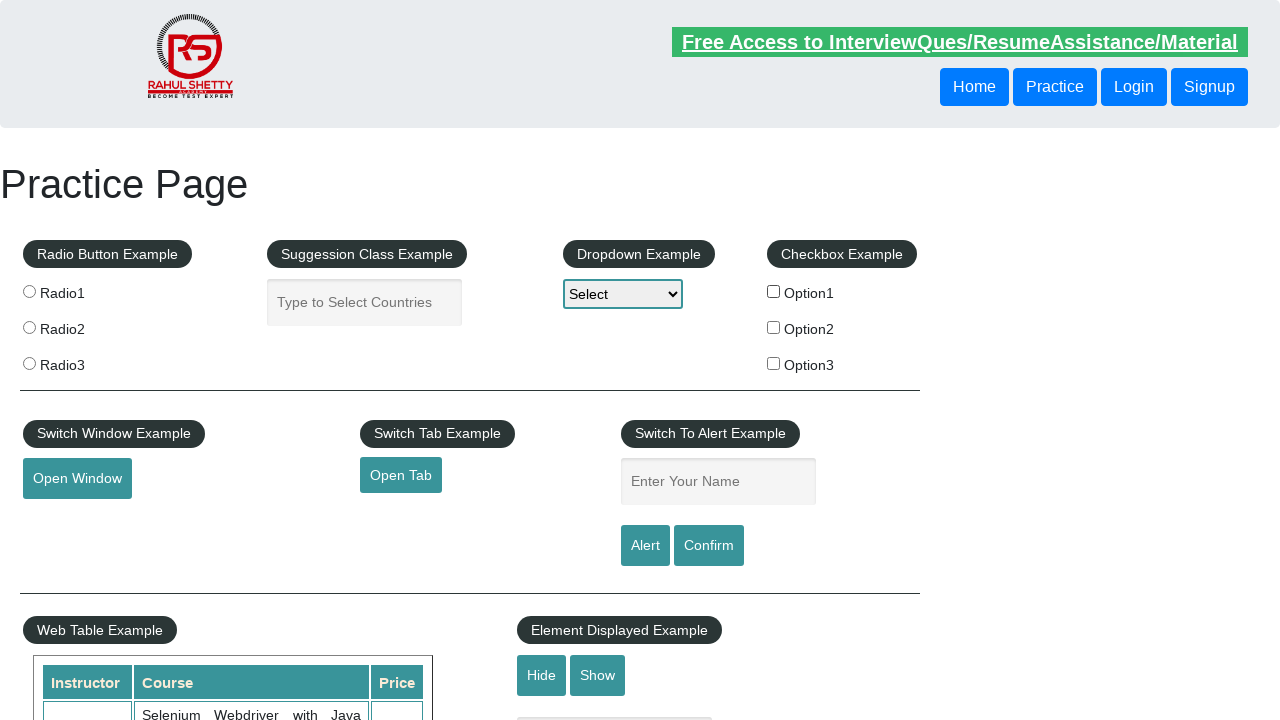

Counted total checkboxes on page: 3
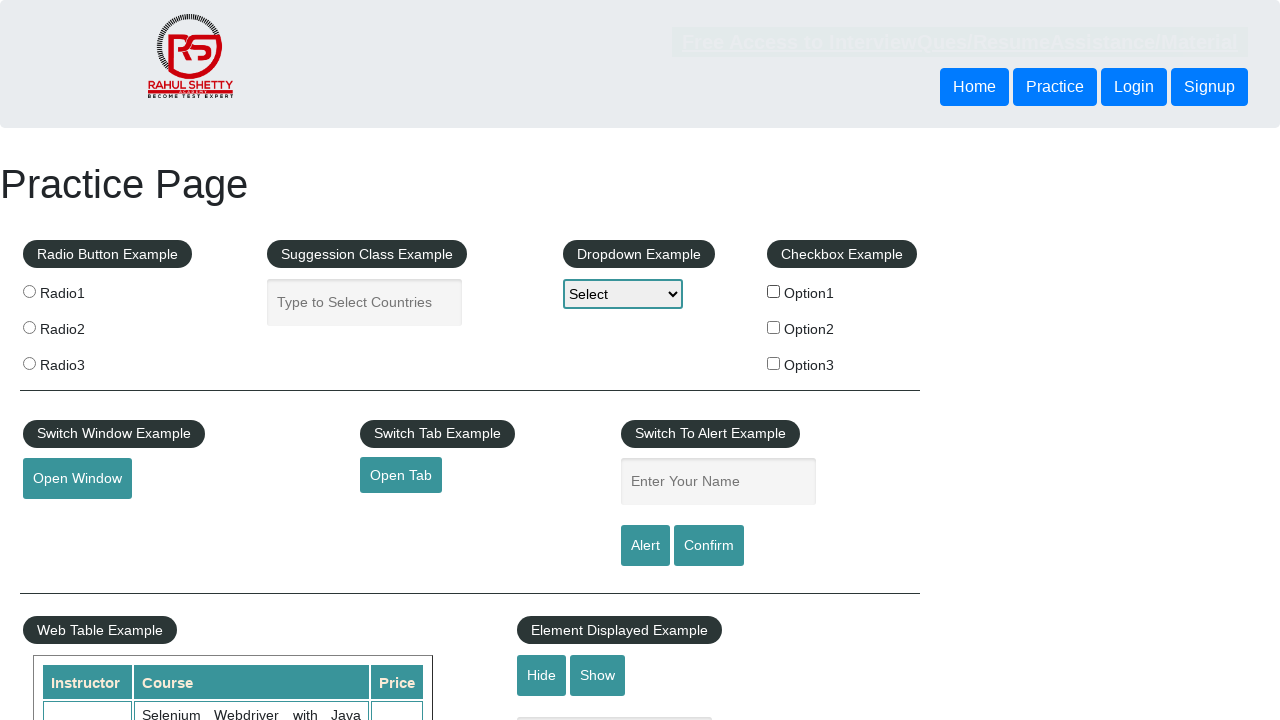

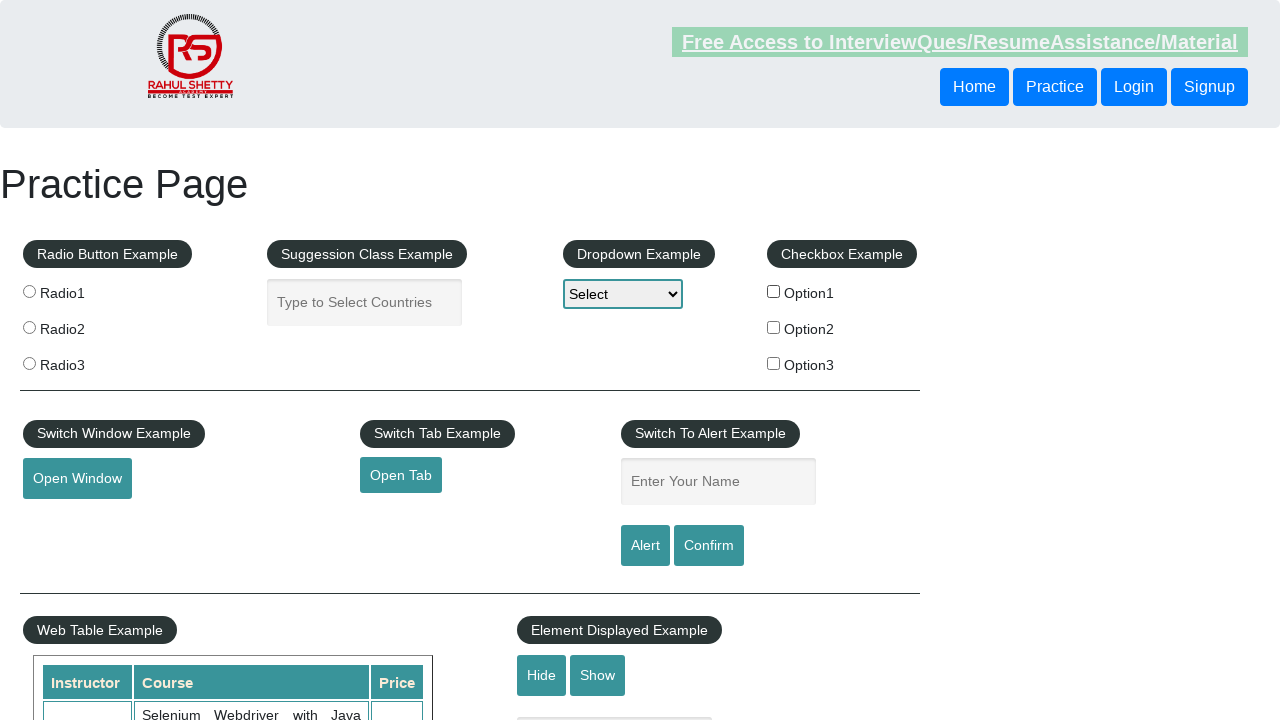